Tests jQuery UI datepicker functionality by opening the calendar, verifying the current day is highlighted, selecting a date 8 days in the future (handling month navigation if needed), and verifying the selection was made correctly.

Starting URL: https://jqueryui.com/datepicker/

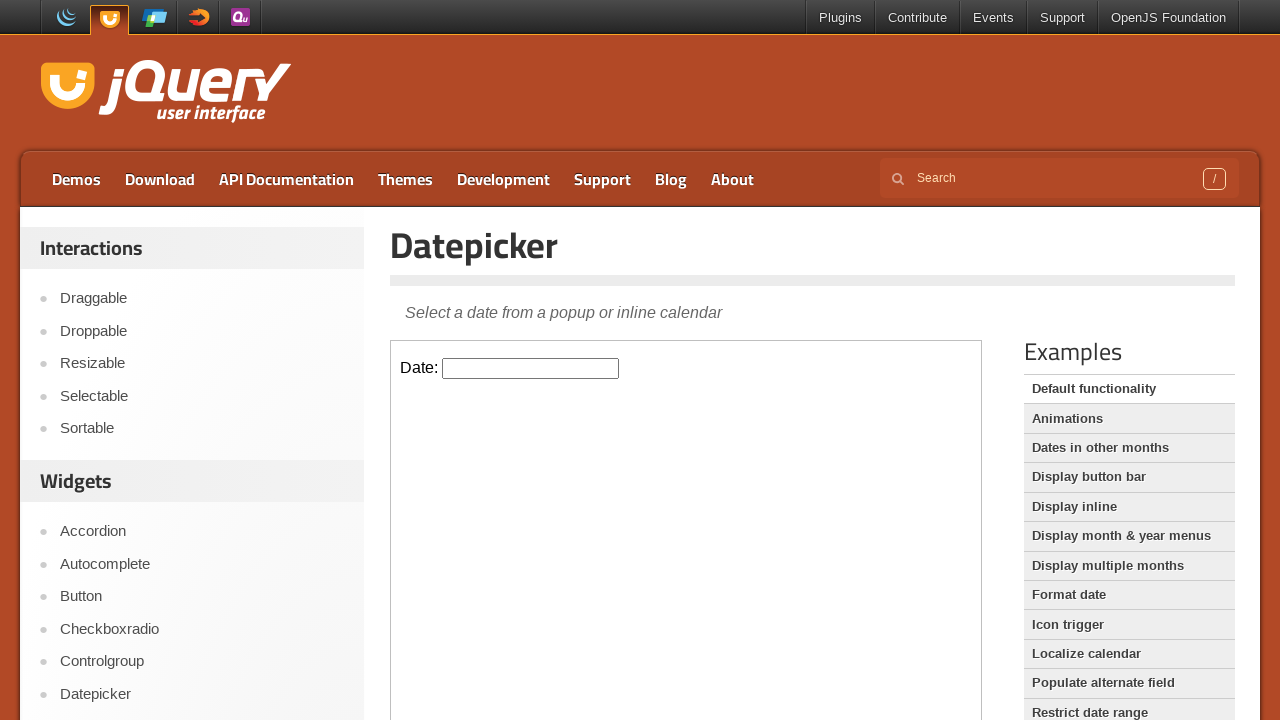

Located iframe containing datepicker
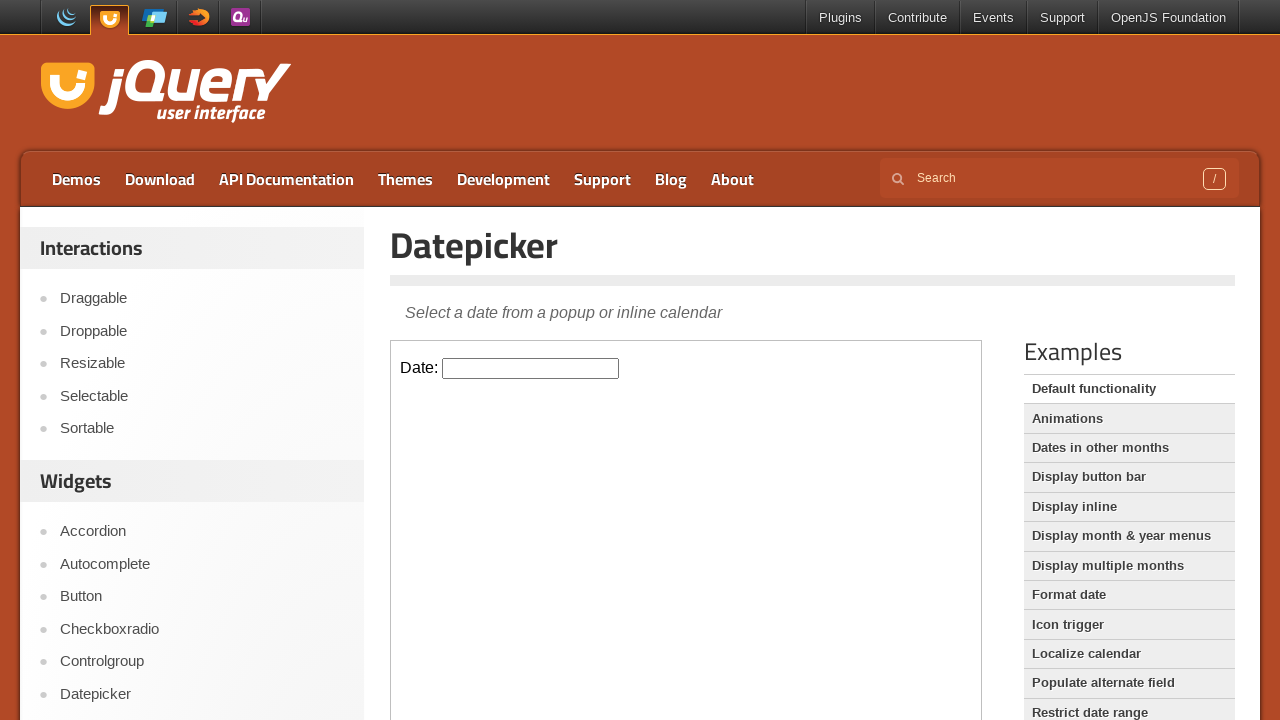

Clicked datepicker input to open calendar at (531, 368) on iframe >> internal:control=enter-frame >> input#datepicker
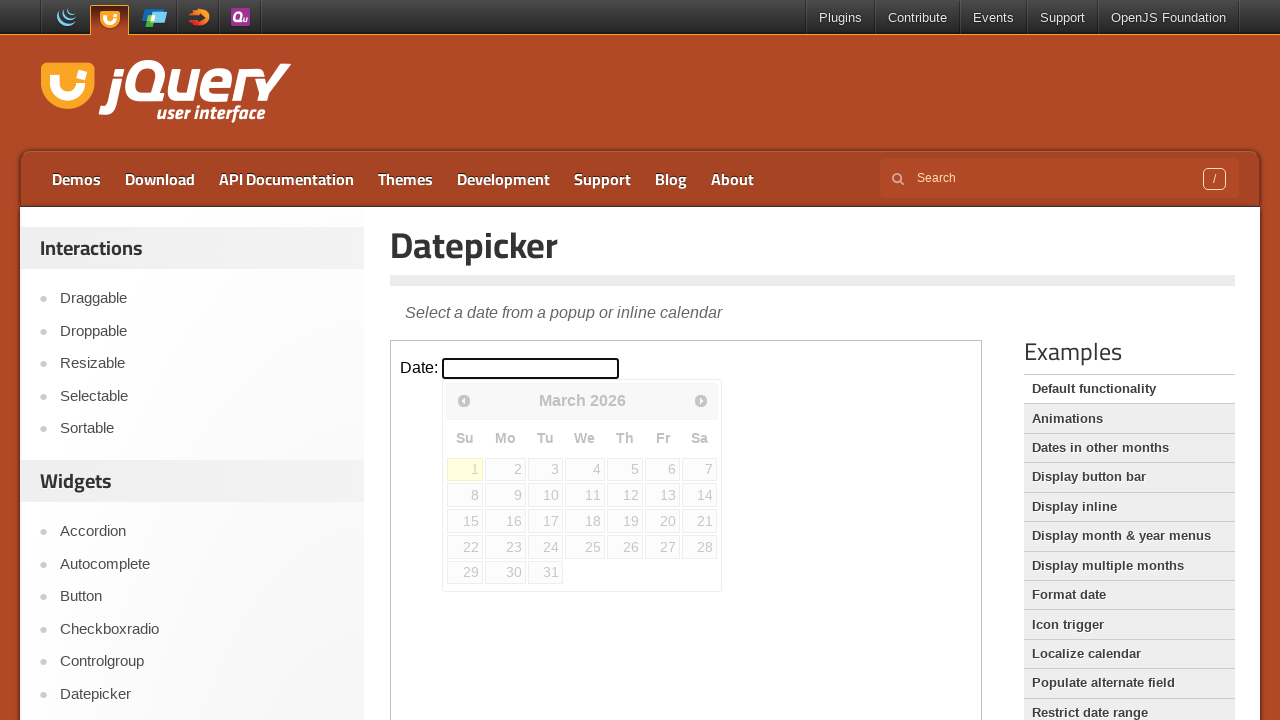

Calendar appeared and is visible
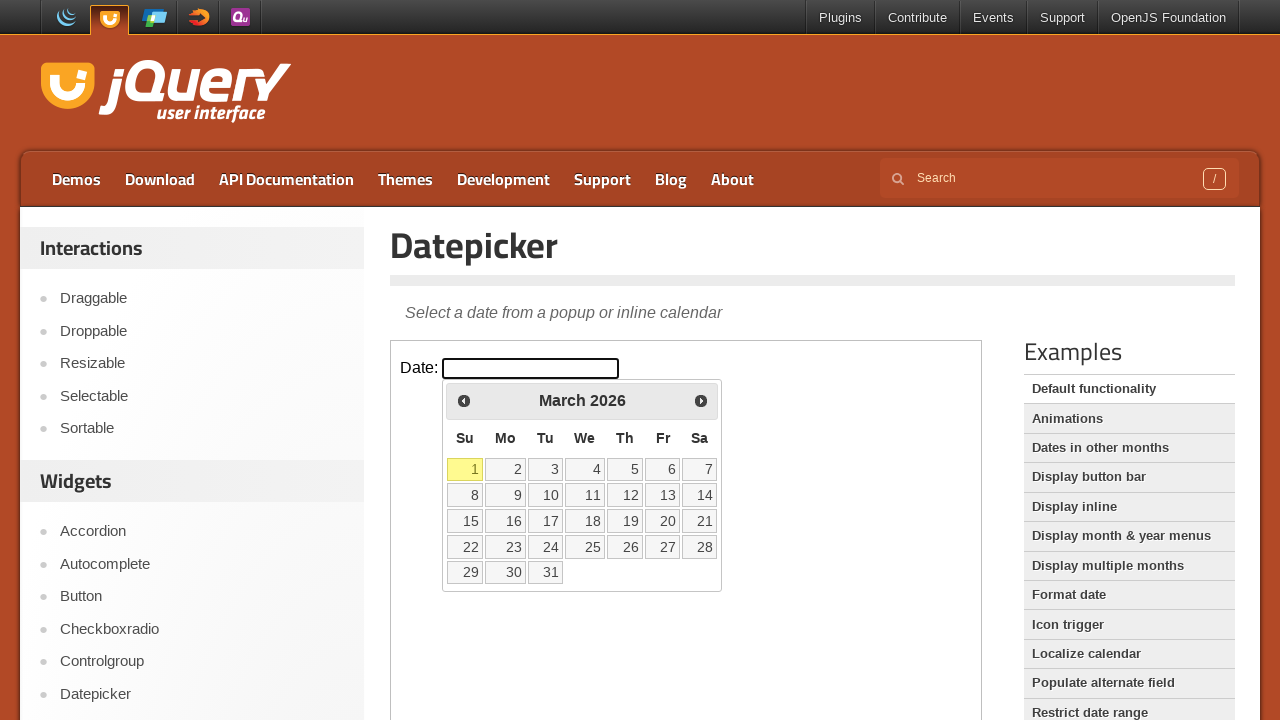

Calculated future date: 2026-03-09 (day 9)
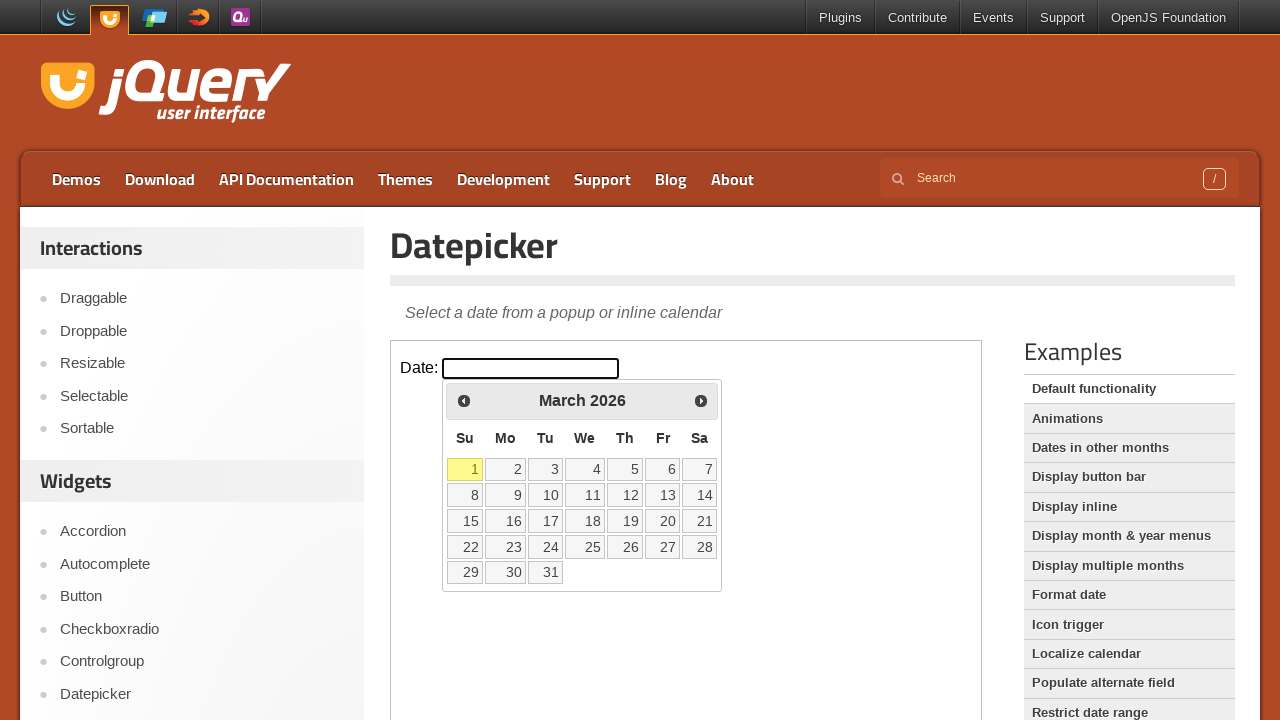

Selected day 9 from the calendar at (506, 495) on iframe >> internal:control=enter-frame >> [data-date='9']
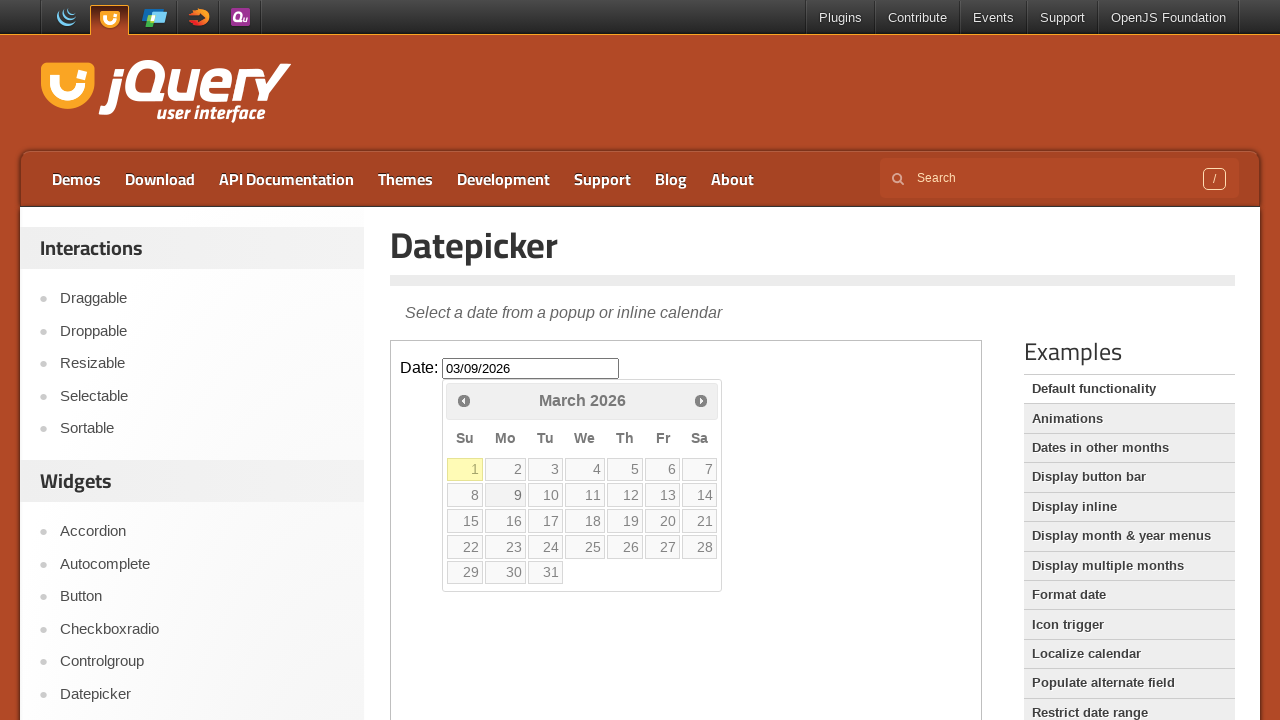

Reopened datepicker to verify selection at (531, 368) on iframe >> internal:control=enter-frame >> input#datepicker
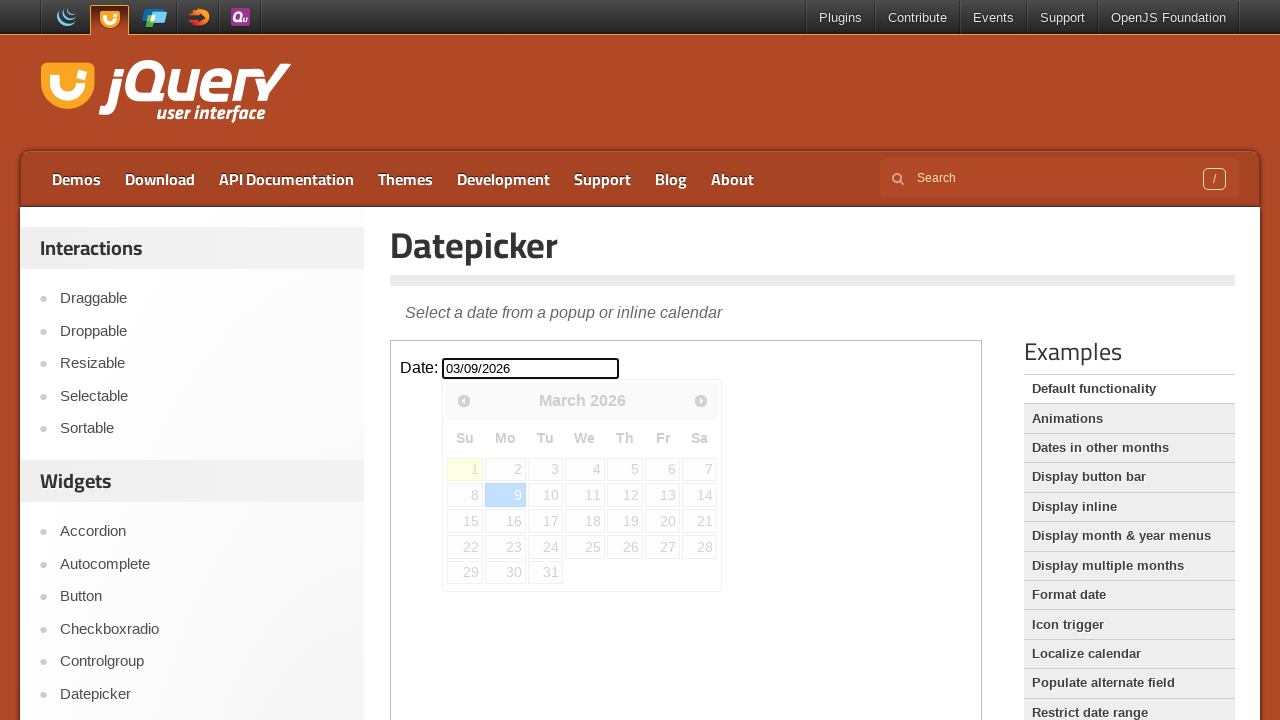

Calendar reopened and is visible
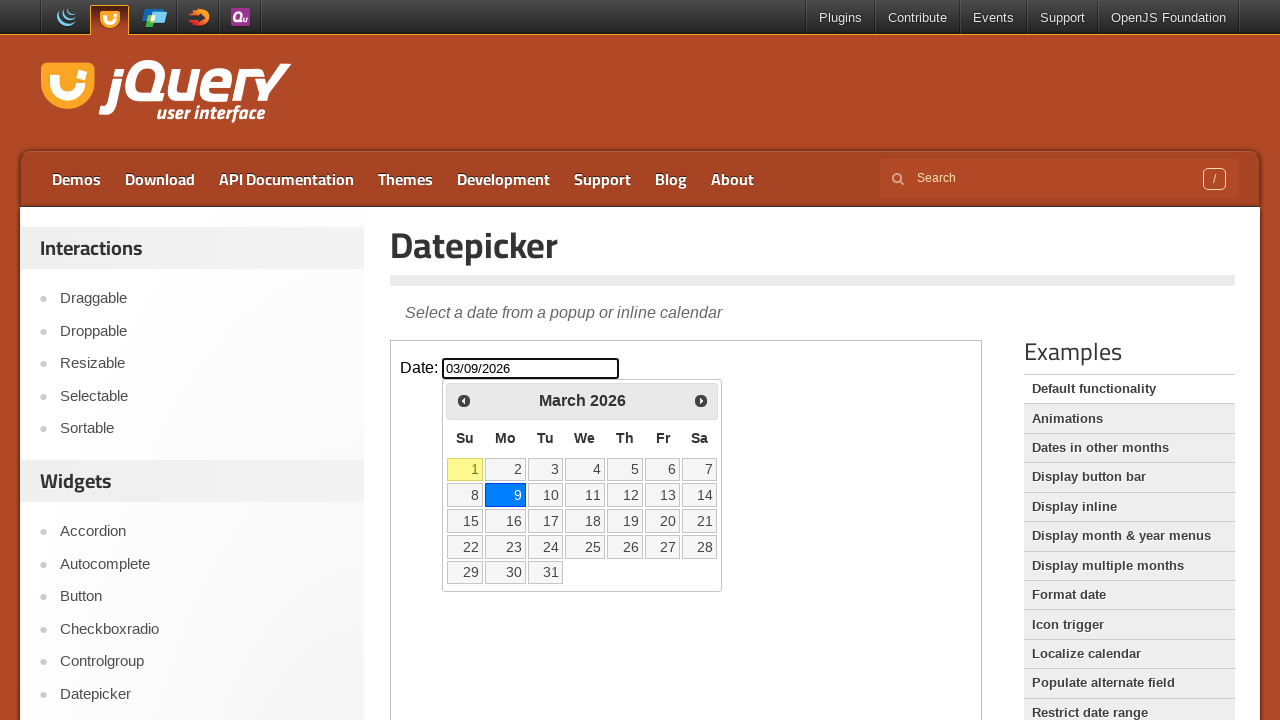

Verified selected date is highlighted with active state
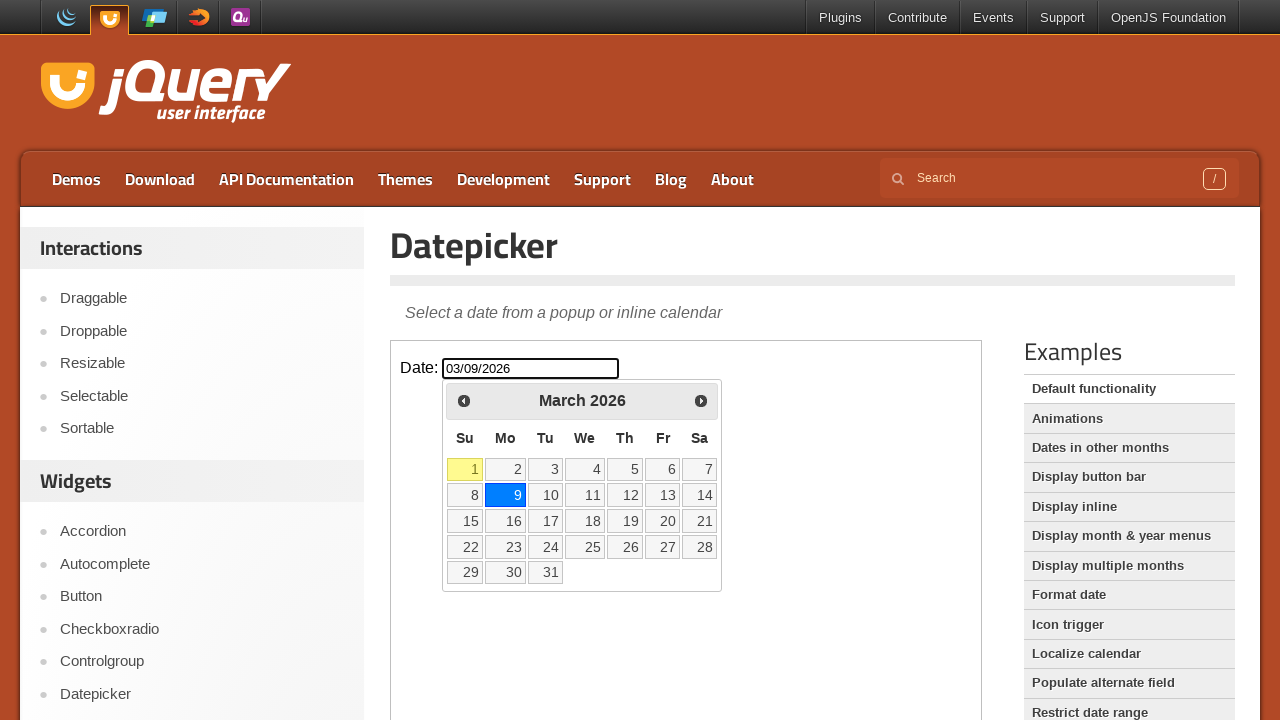

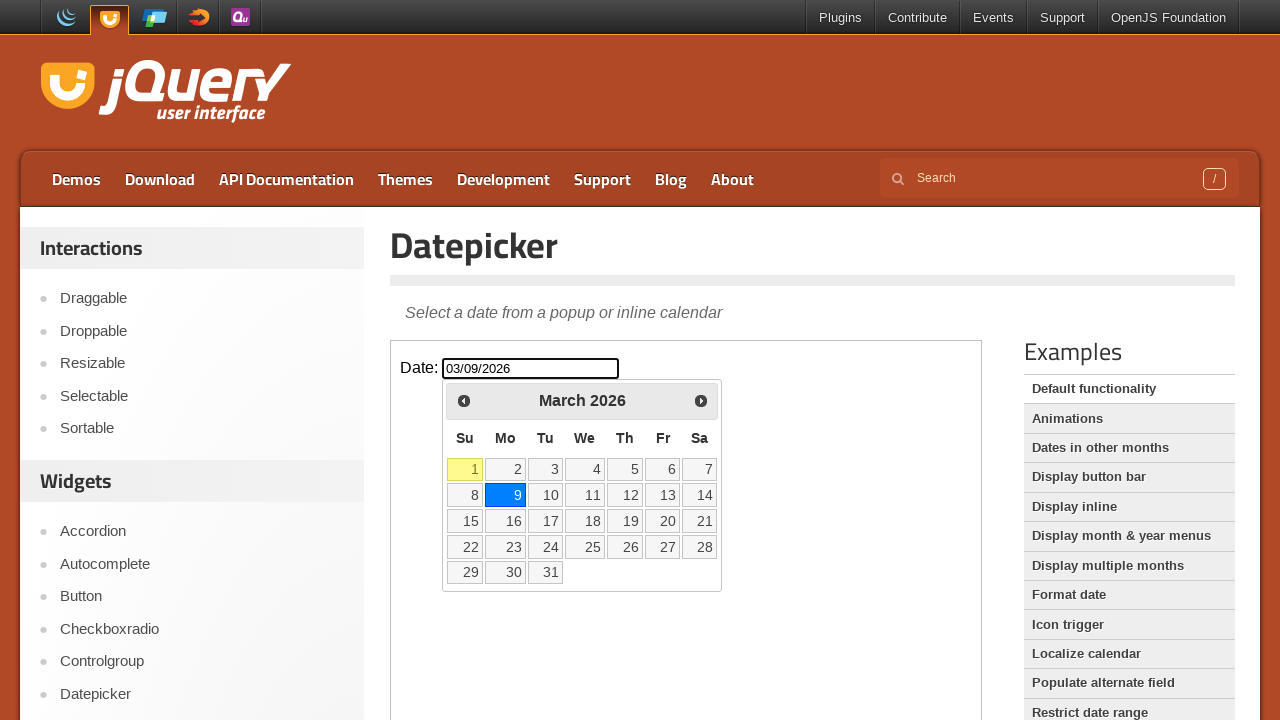